Tests broken links and images functionality by checking if an image is displayed

Starting URL: https://demoqa.com/elements

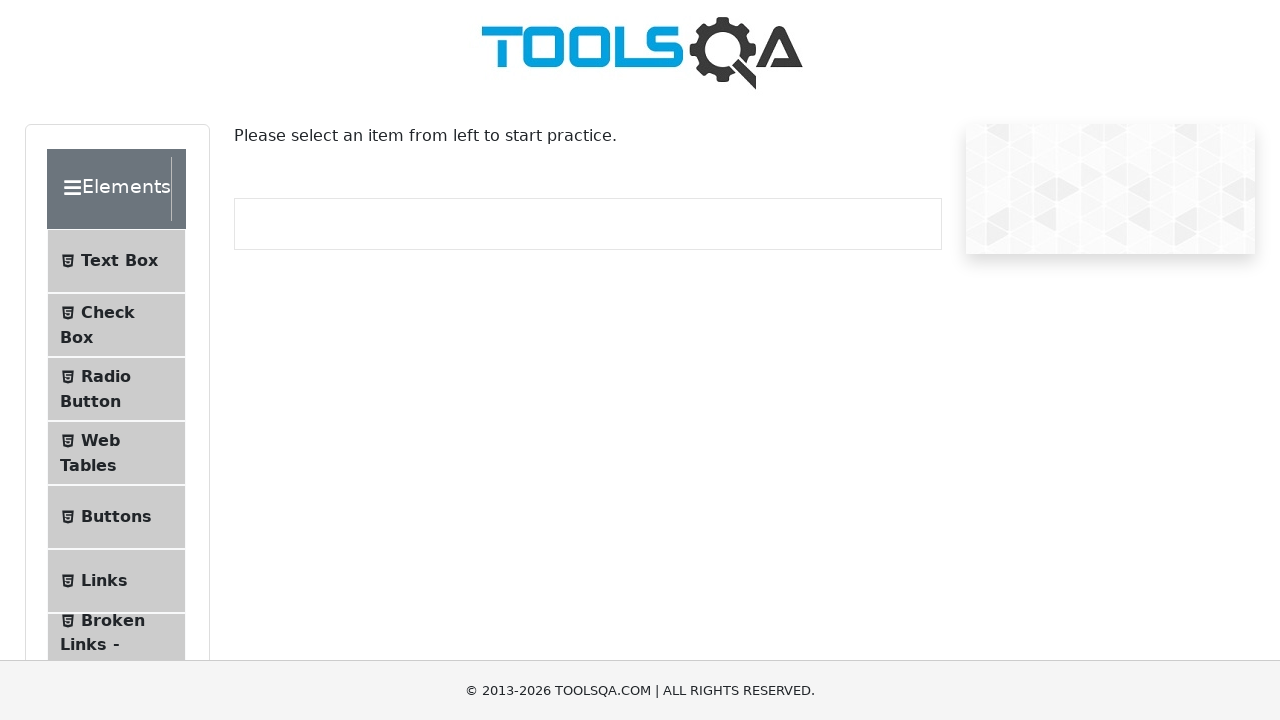

Clicked on Broken Links - Images button in sidebar at (116, 645) on xpath=//li[@id="item-6"]
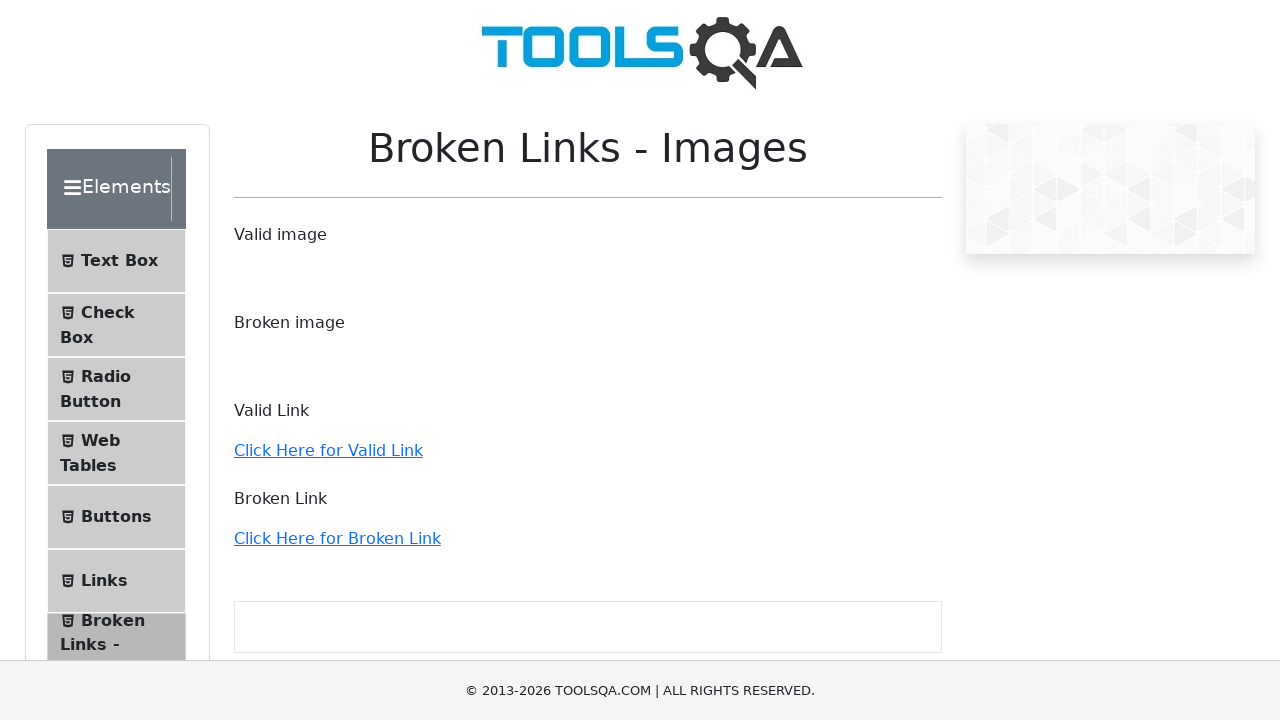

Waited for image with src ending in 'Toolsqa.jpg' to load
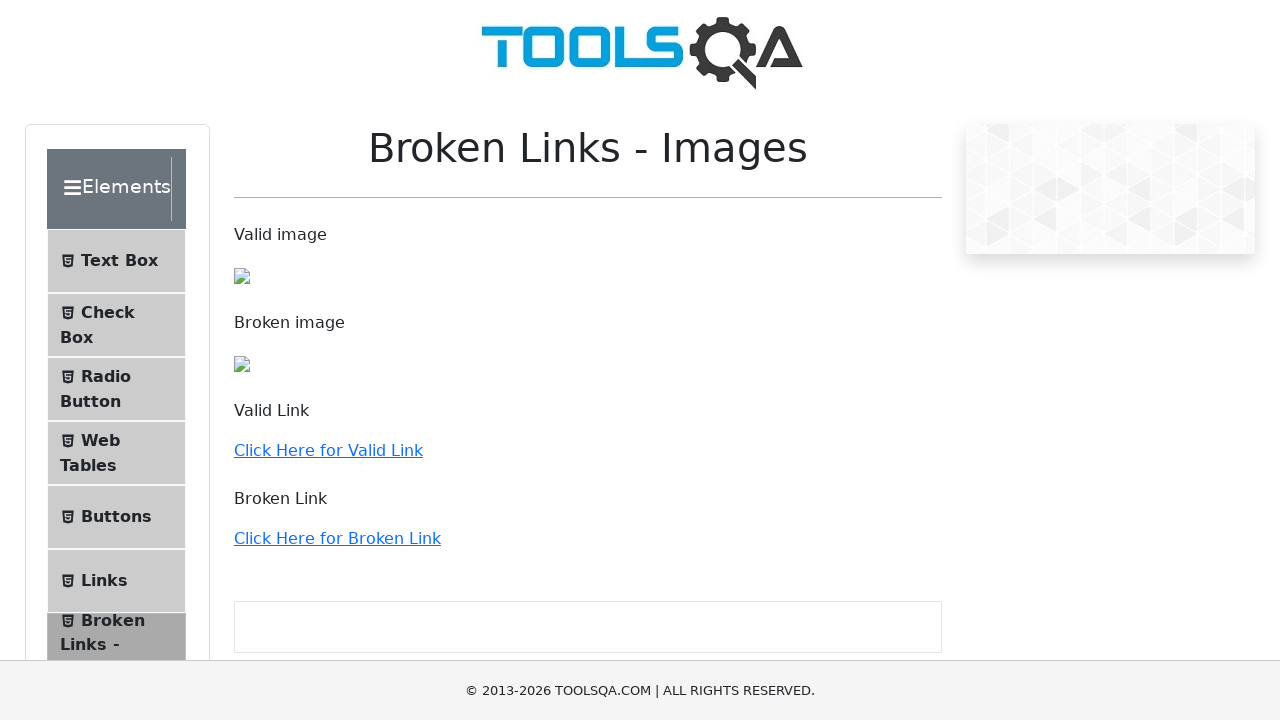

Located image element with src ending in 'Toolsqa.jpg'
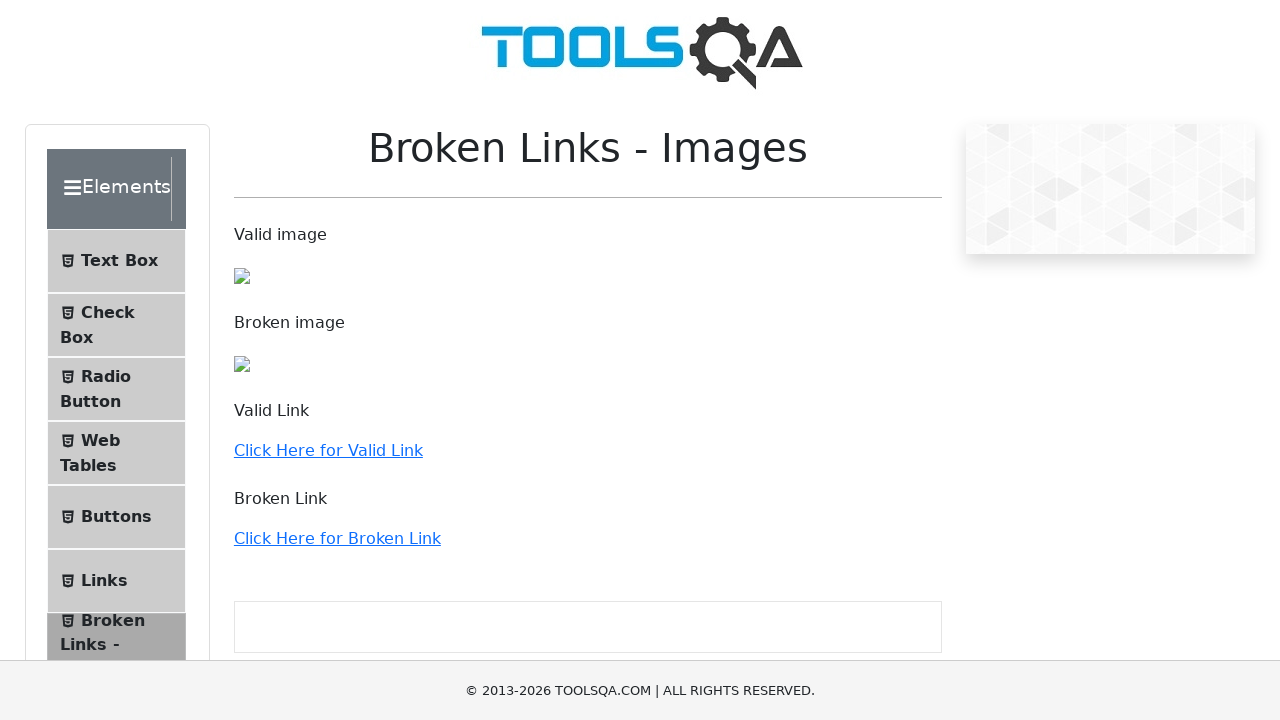

Image is visible on screen - visibility check passed
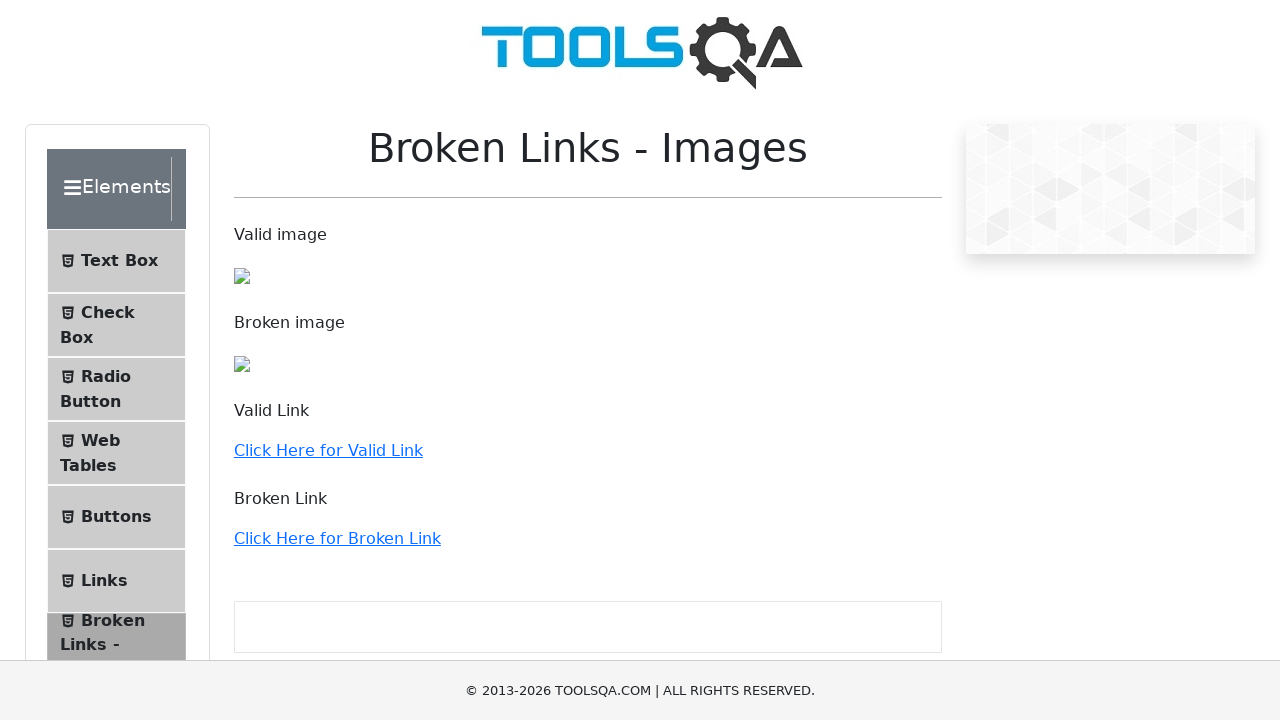

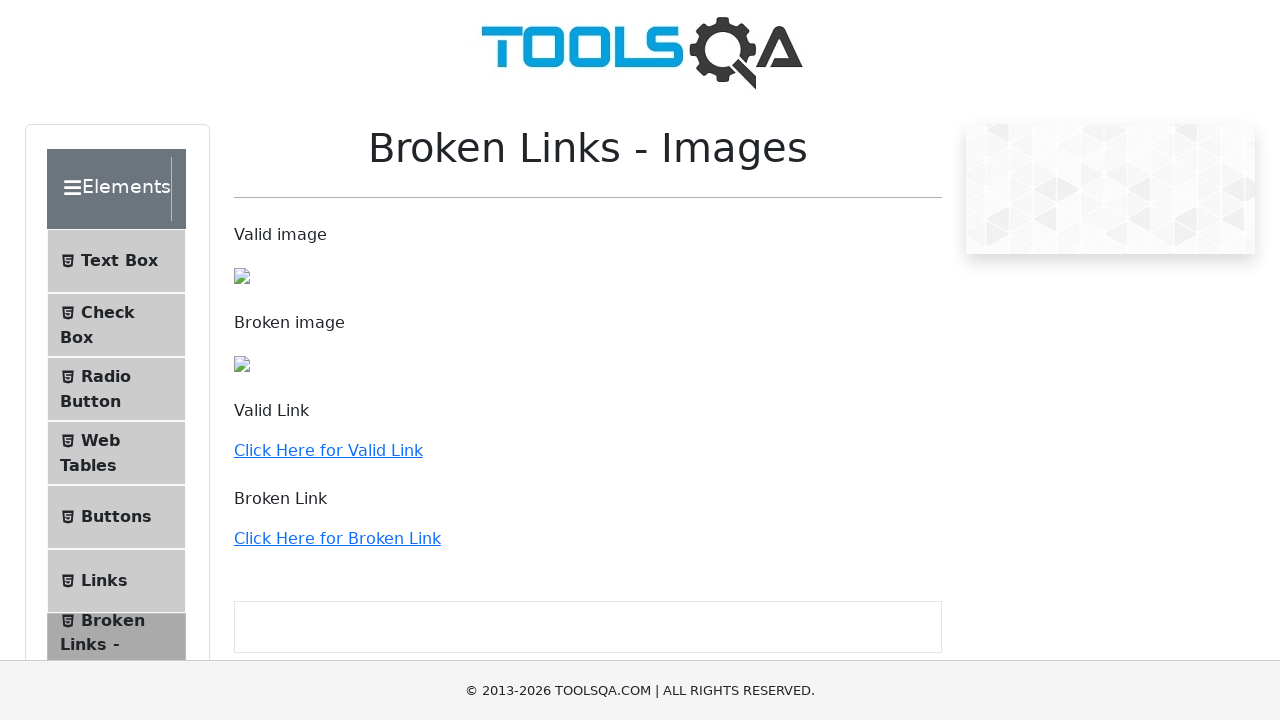